Navigates to Entrata.com homepage, scrolls down to find the Property Manager button, and clicks on it

Starting URL: https://www.entrata.com/

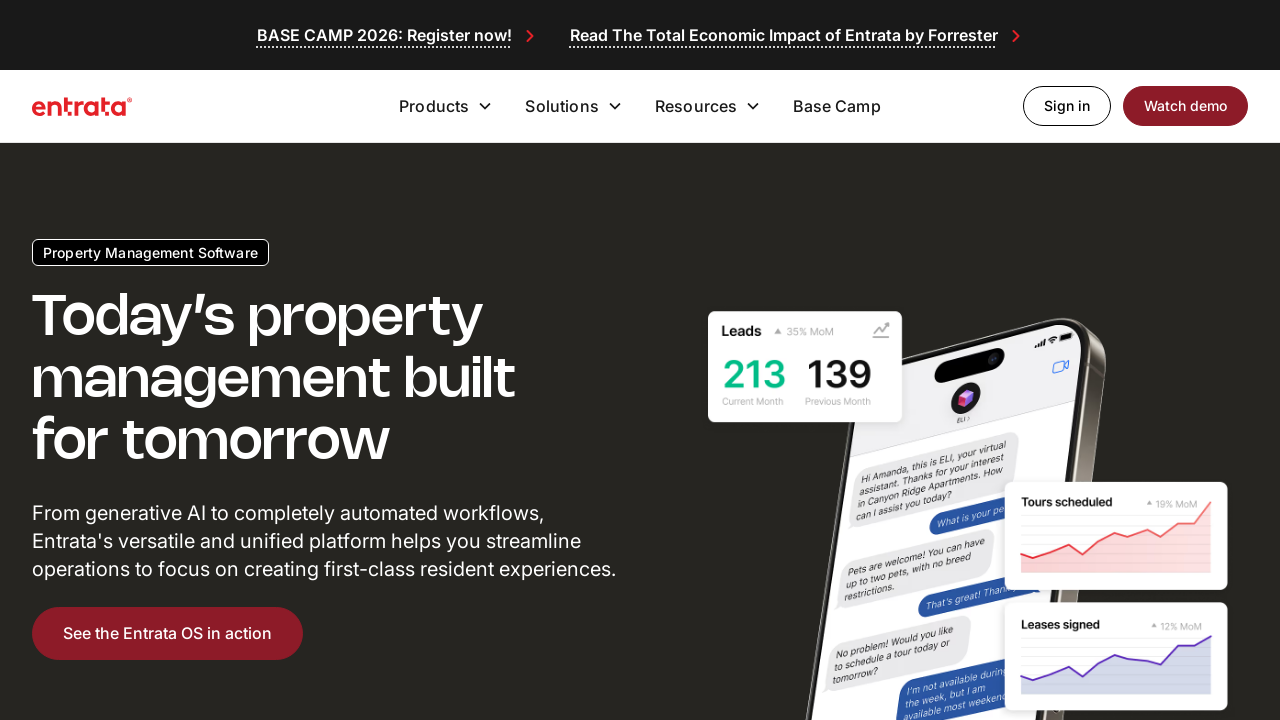

Page loaded and DOM content is ready
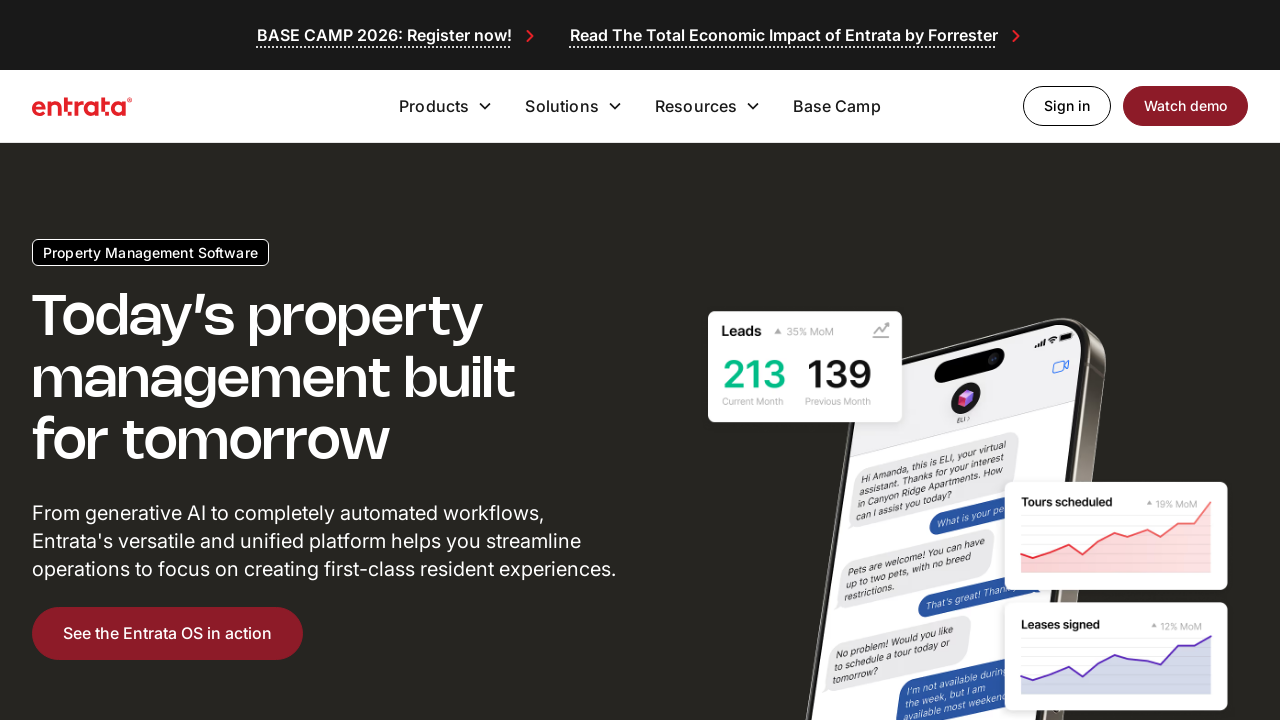

Scrolled to Property Manager button
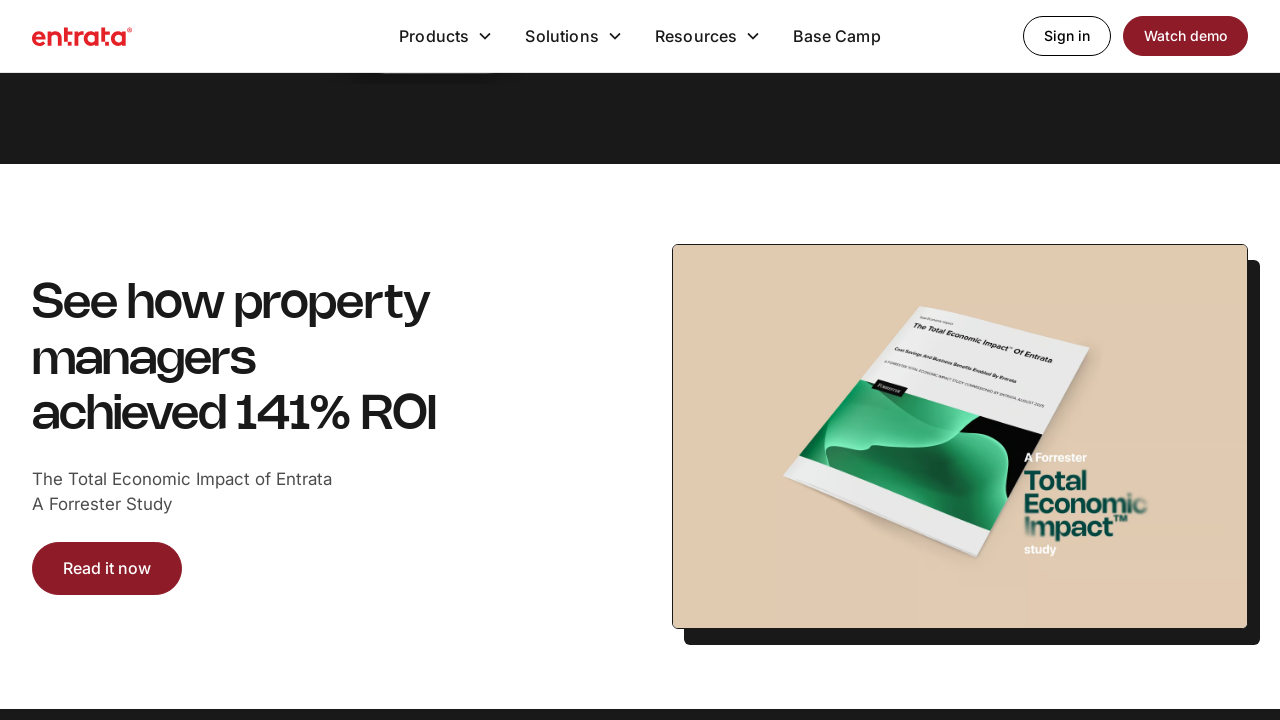

Clicked on Property Manager button at (320, 360) on text=Property Manager >> nth=0
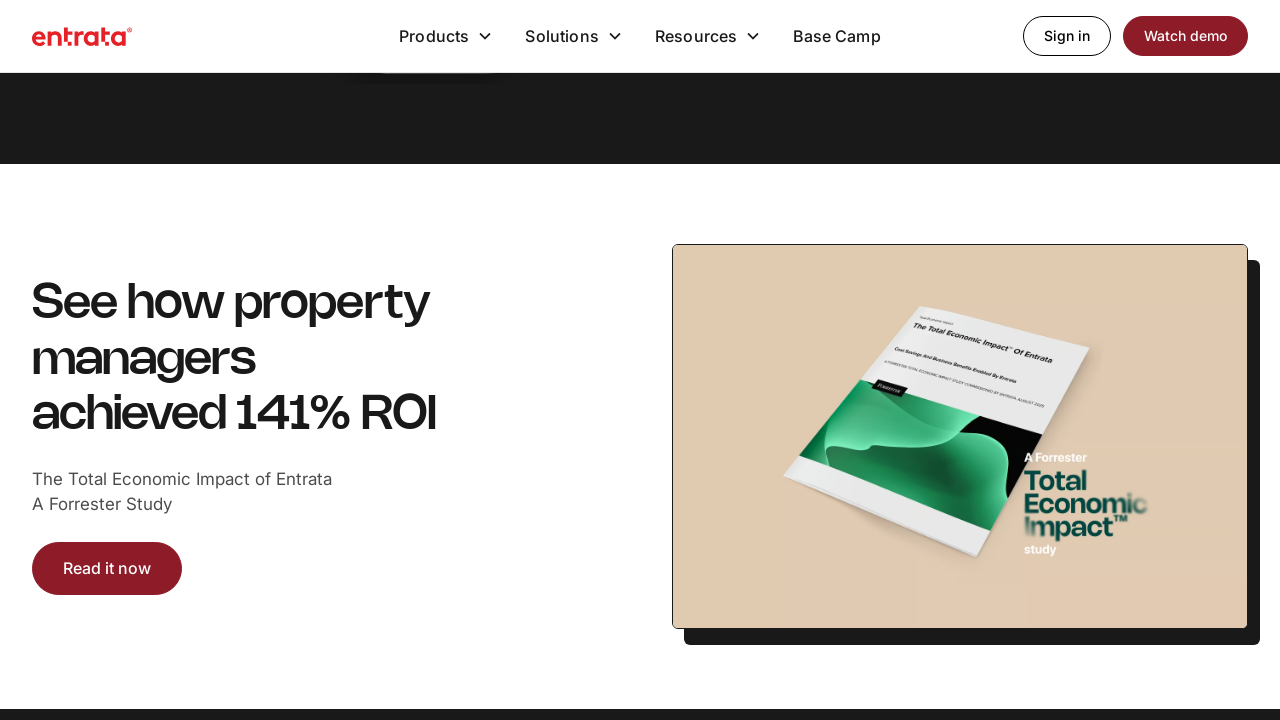

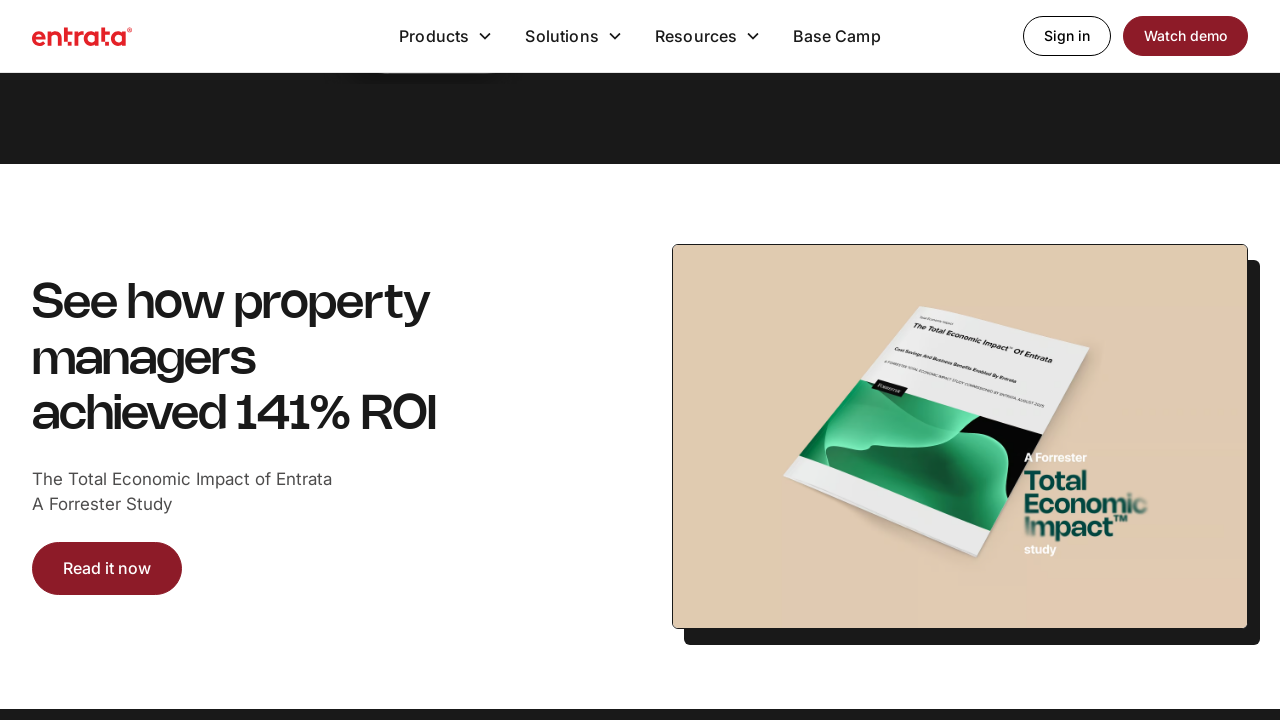